Navigates to Fizy homepage and prints the page title

Starting URL: https://www.fizy.com

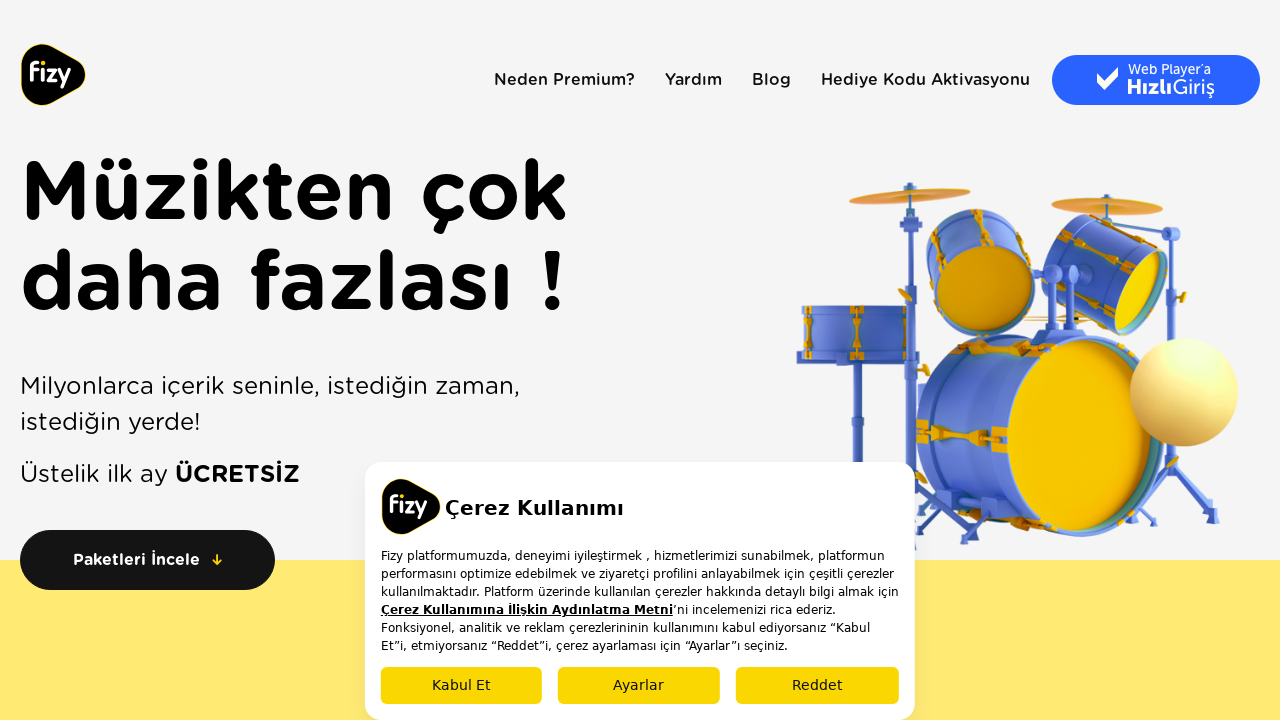

Retrieved and printed page title from Fizy homepage
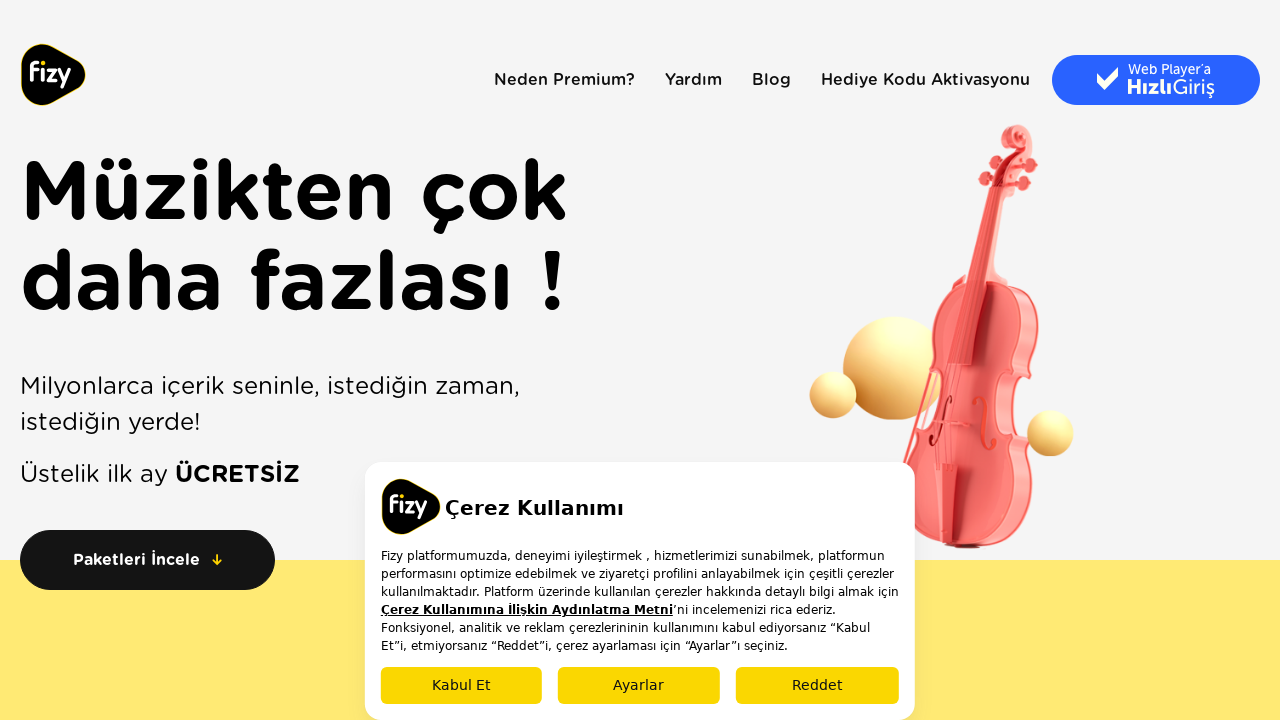

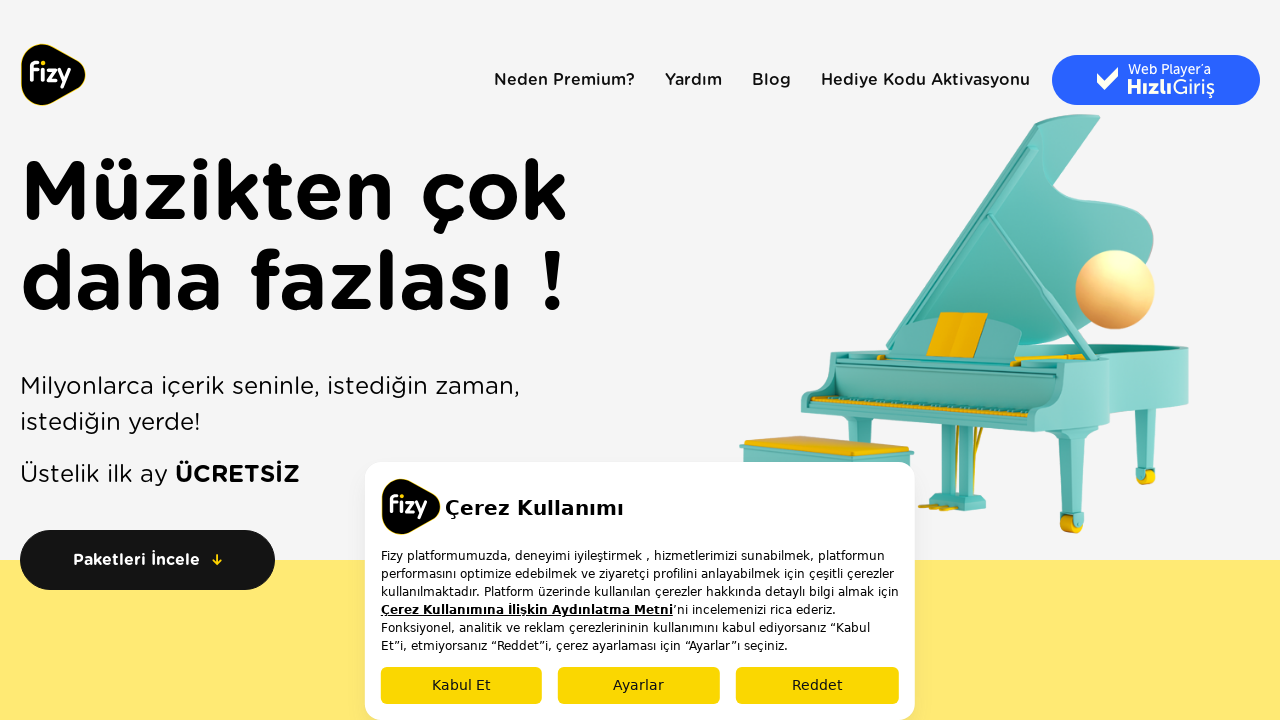